Tests dropdown selection functionality by selecting a year value from a dropdown menu on a test page

Starting URL: https://testcenter.techproeducation.com/index.php?page=dropdown

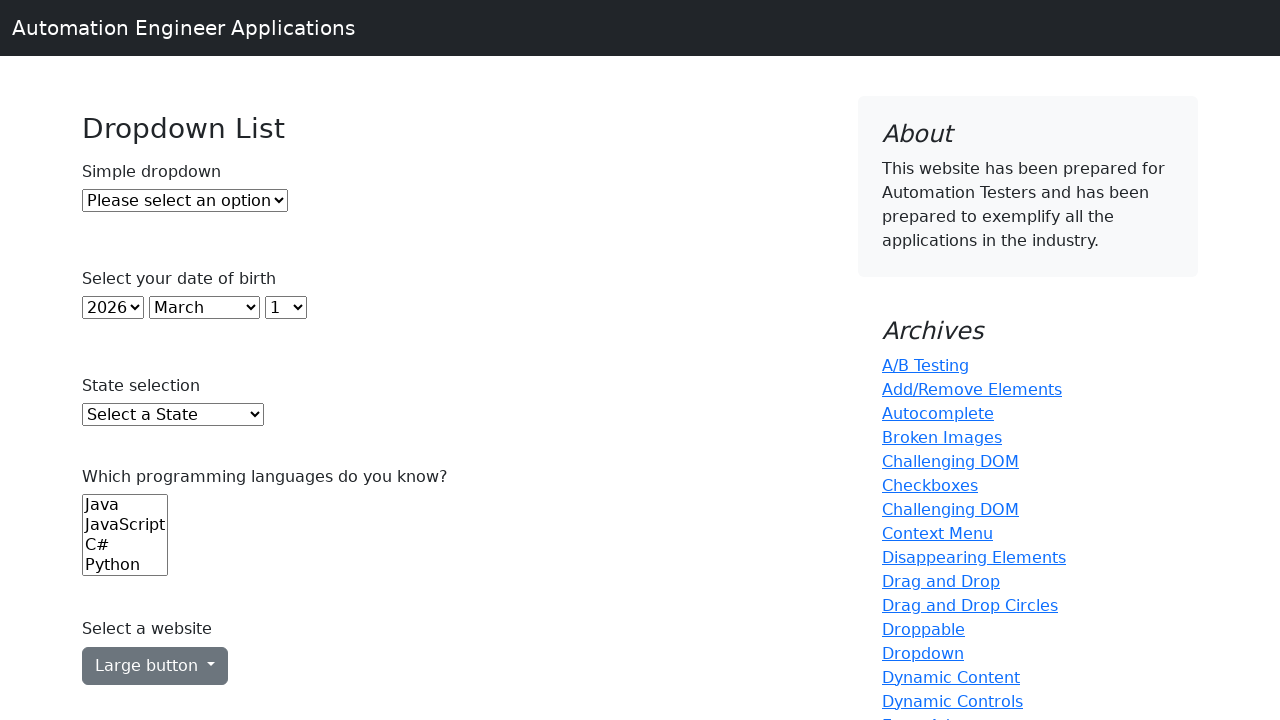

Navigated to dropdown test page
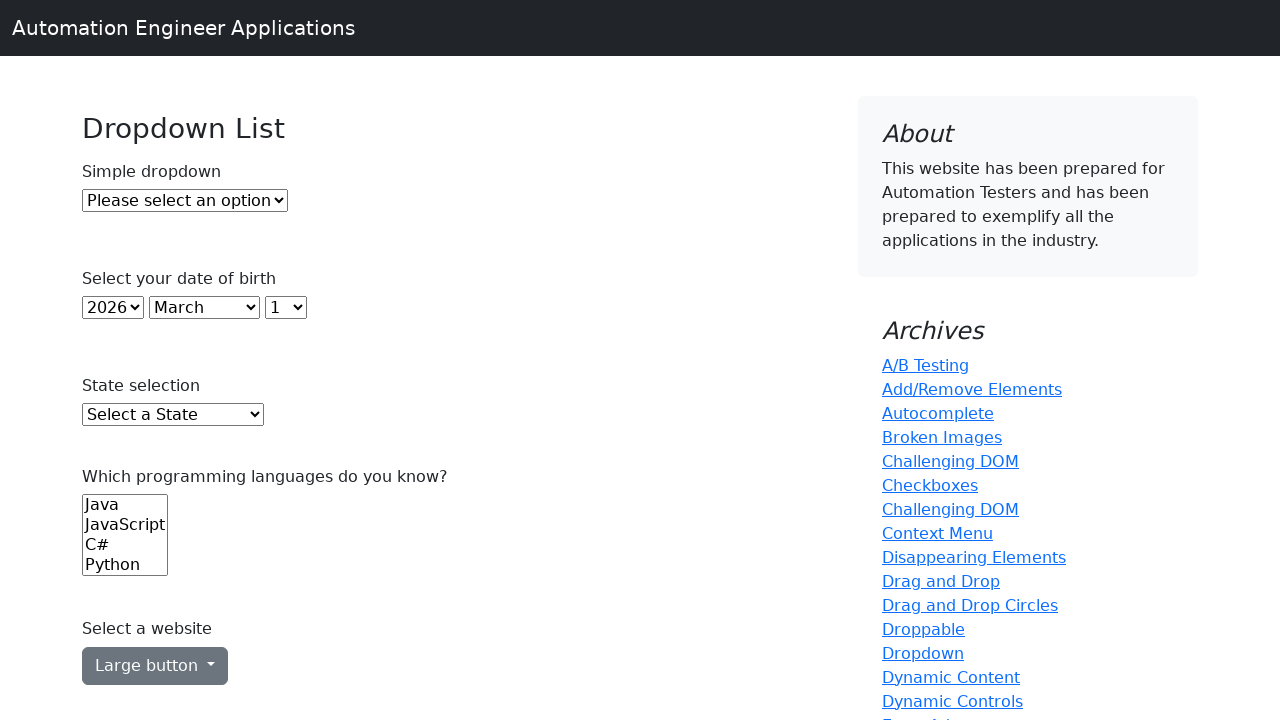

Selected '2005' from the year dropdown menu on select#year
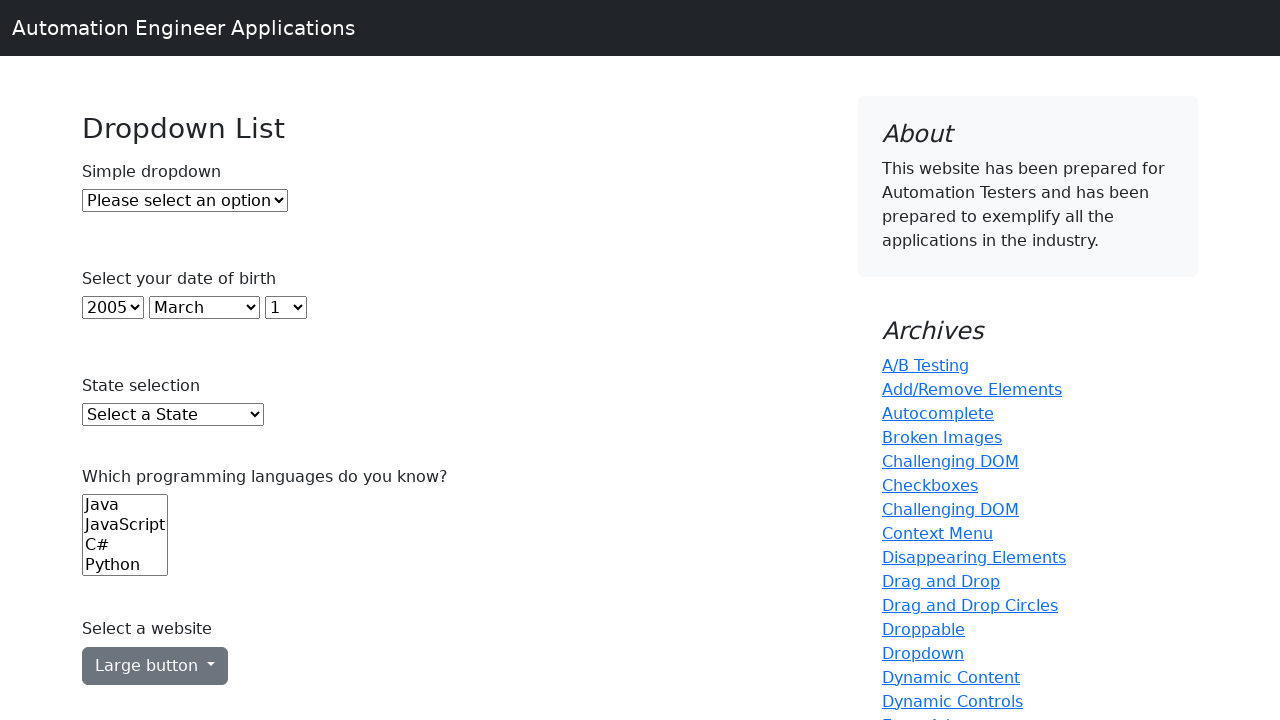

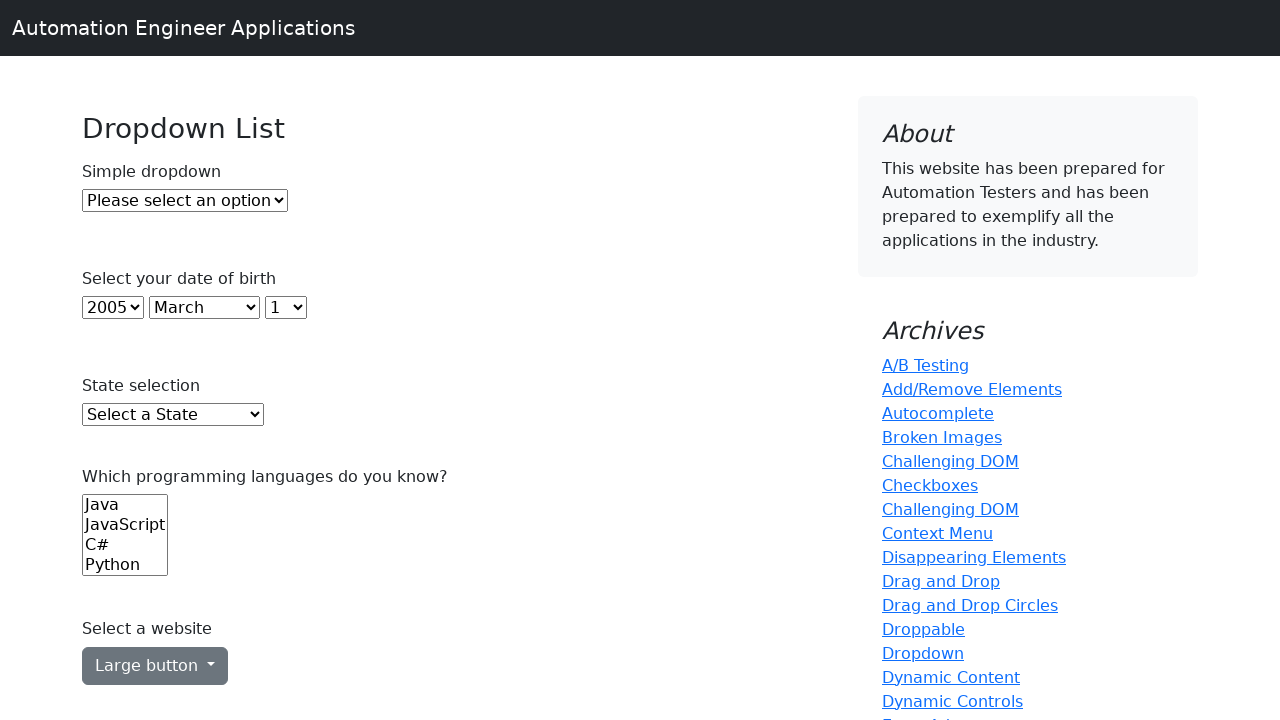